Tests that search results display correctly after submitting a search query

Starting URL: https://bookbox.ch

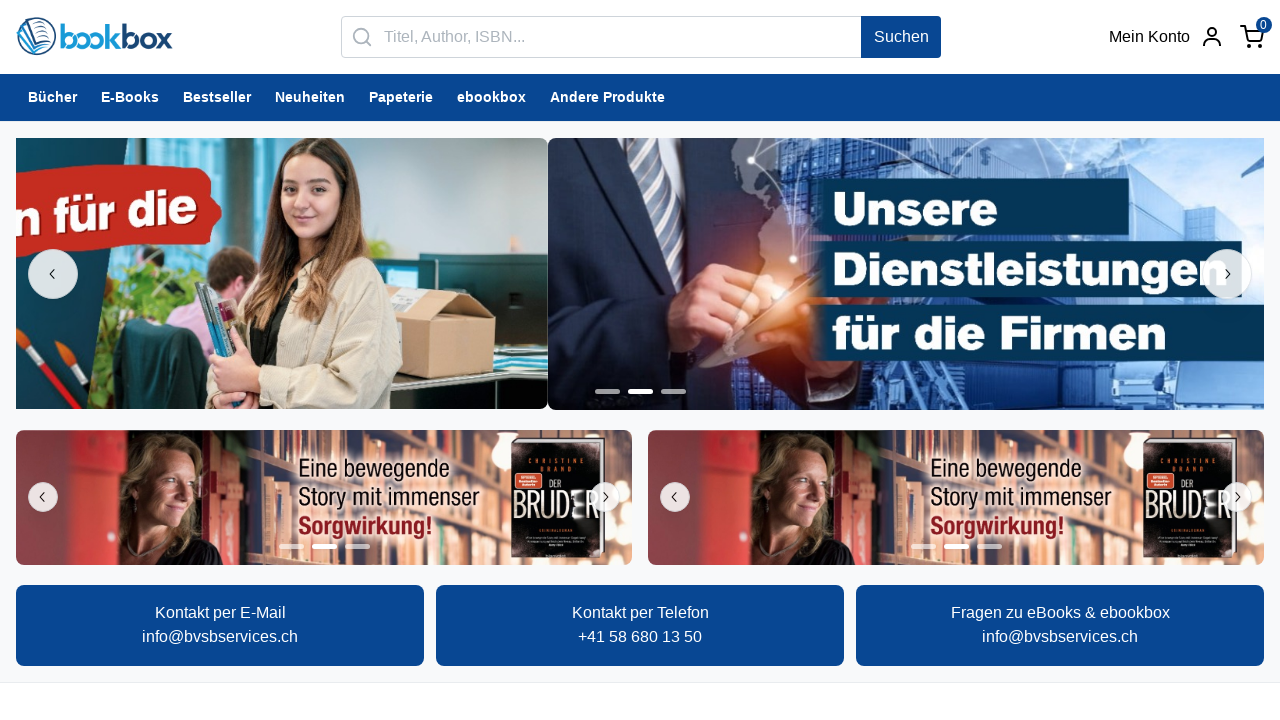

Filled search box with 'Distributed Coordination of Multi-agent Networks' on internal:role=textbox[name="Titel, Author, ISBN..."i]
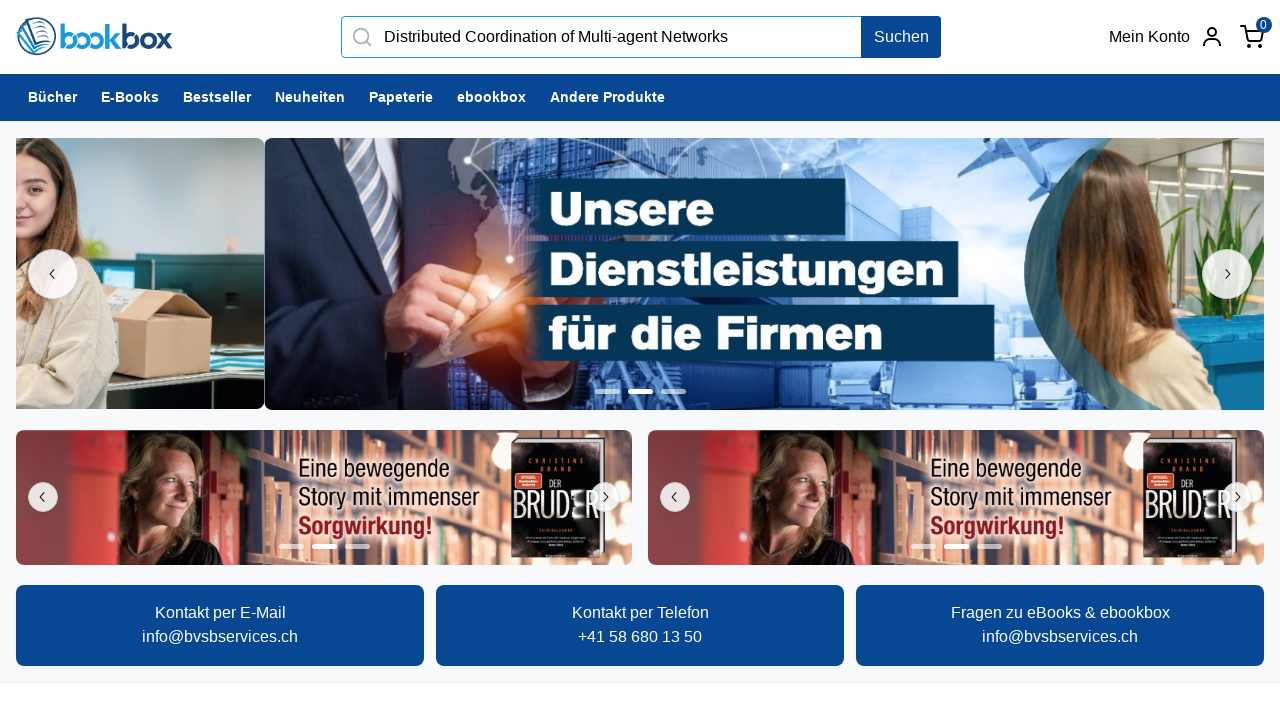

Clicked the search button at (901, 37) on internal:text="Suchen"i >> nth=0
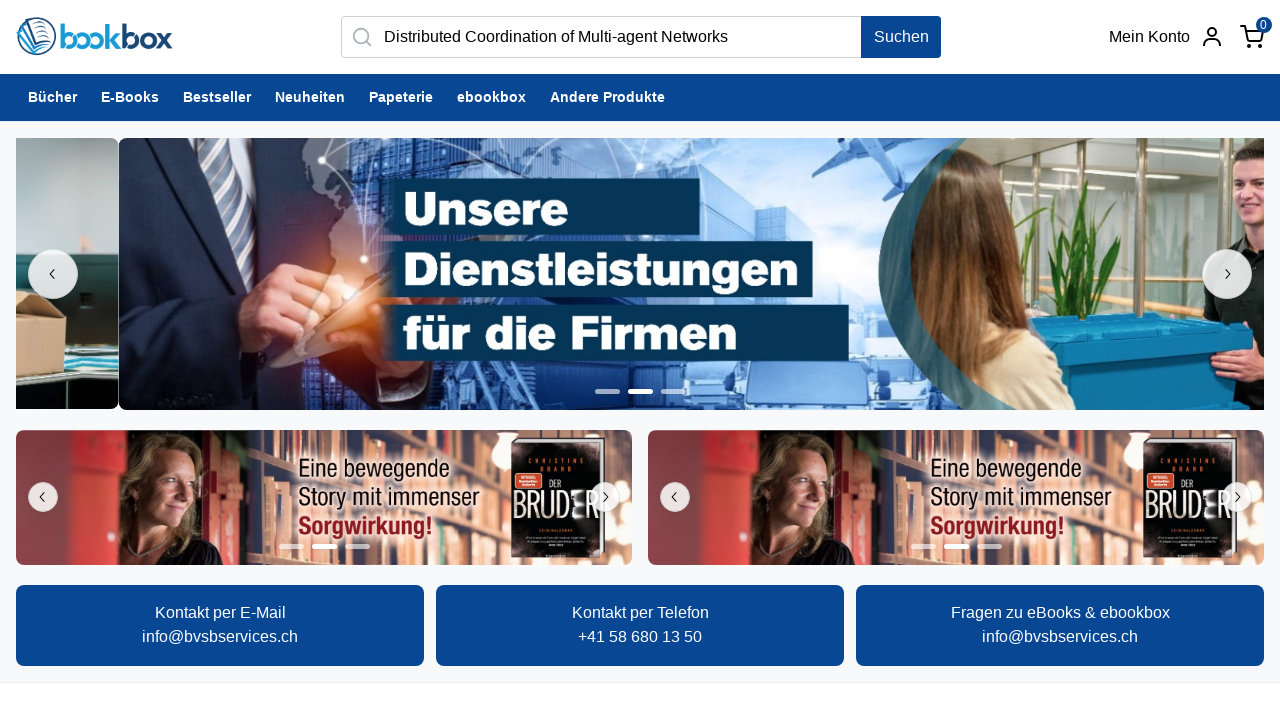

Waited for page to reach networkidle state
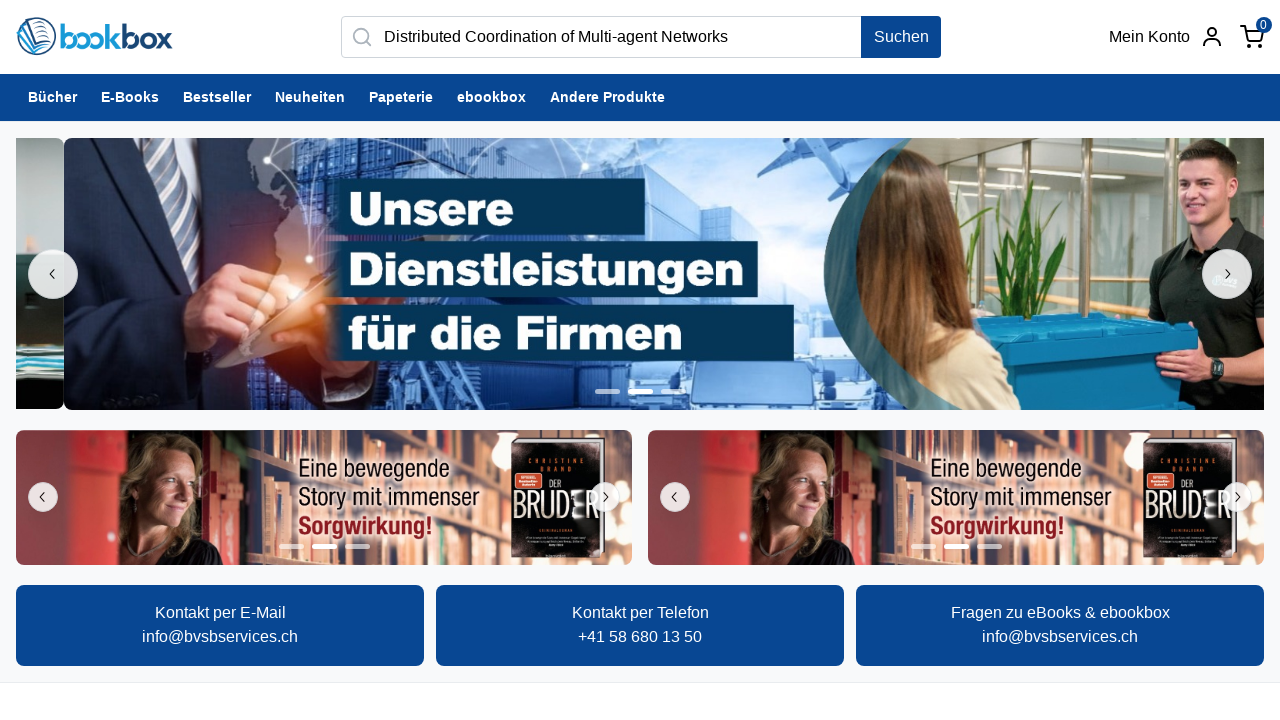

Verified search results display 'Distributed Coordination of'
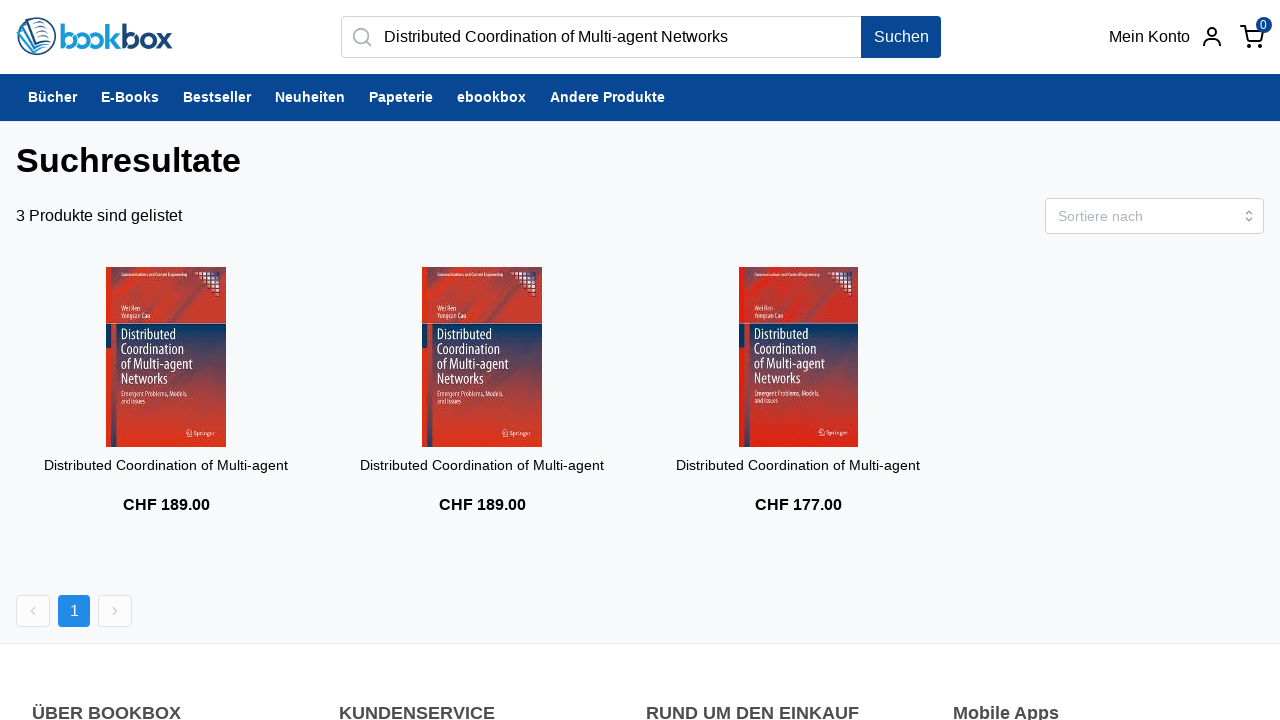

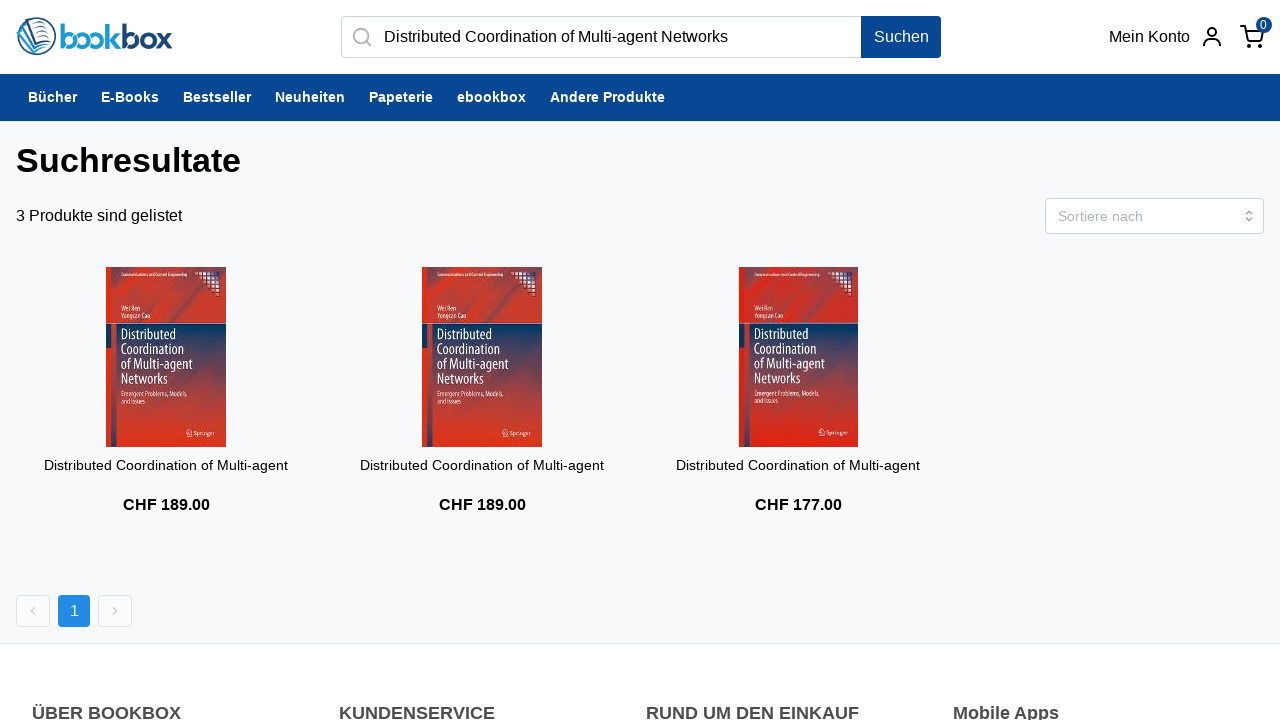